Tests mobile responsive navigation by emulating a mobile device viewport, clicking the navbar hamburger menu toggle, and navigating to the Library page.

Starting URL: https://rahulshettyacademy.com/angularAppdemo/

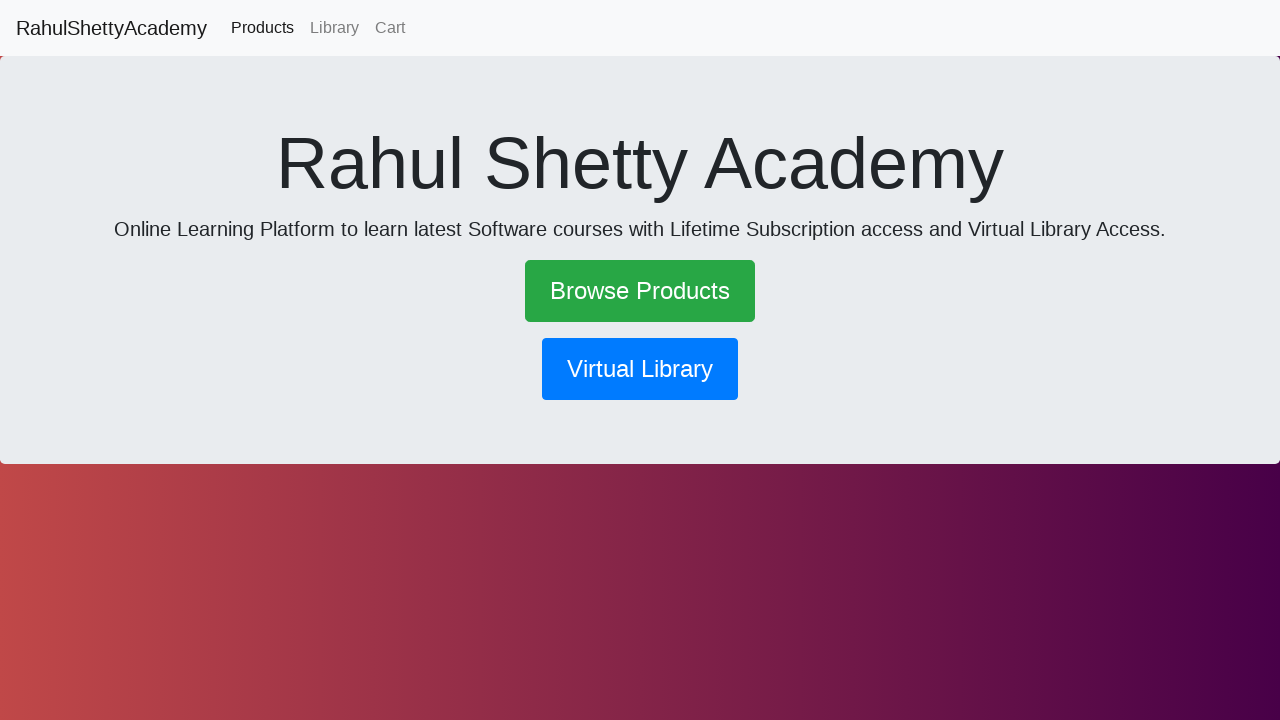

Set mobile viewport to 600x1000
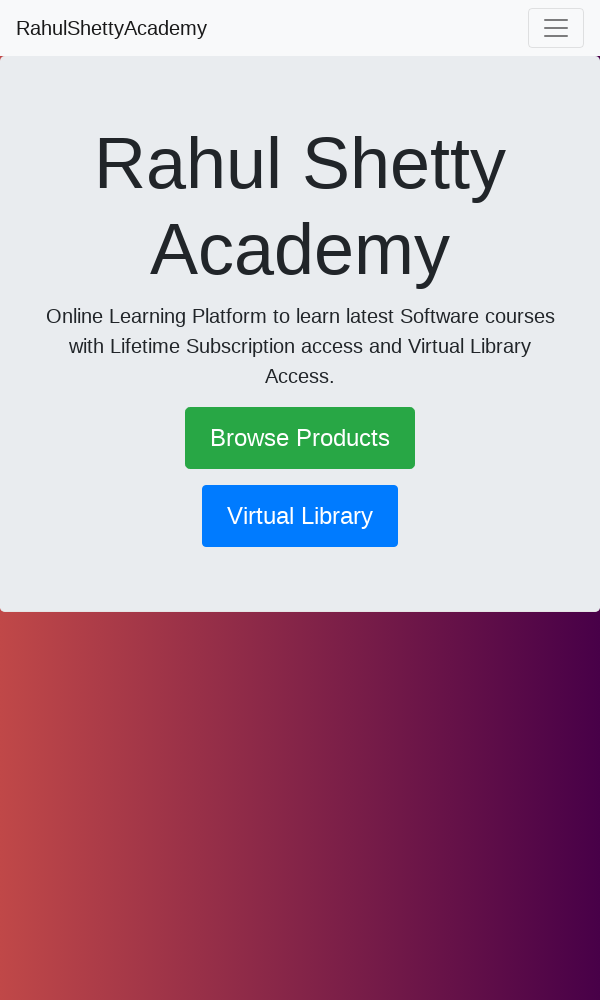

Clicked navbar hamburger menu toggle to open mobile navigation at (556, 28) on .navbar-toggler
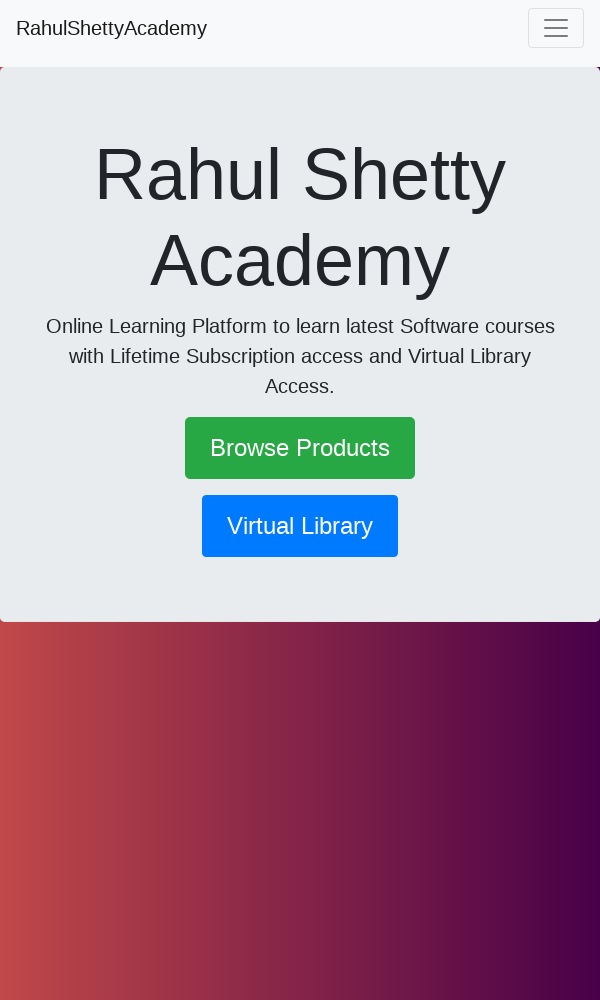

Waited for menu animation to complete
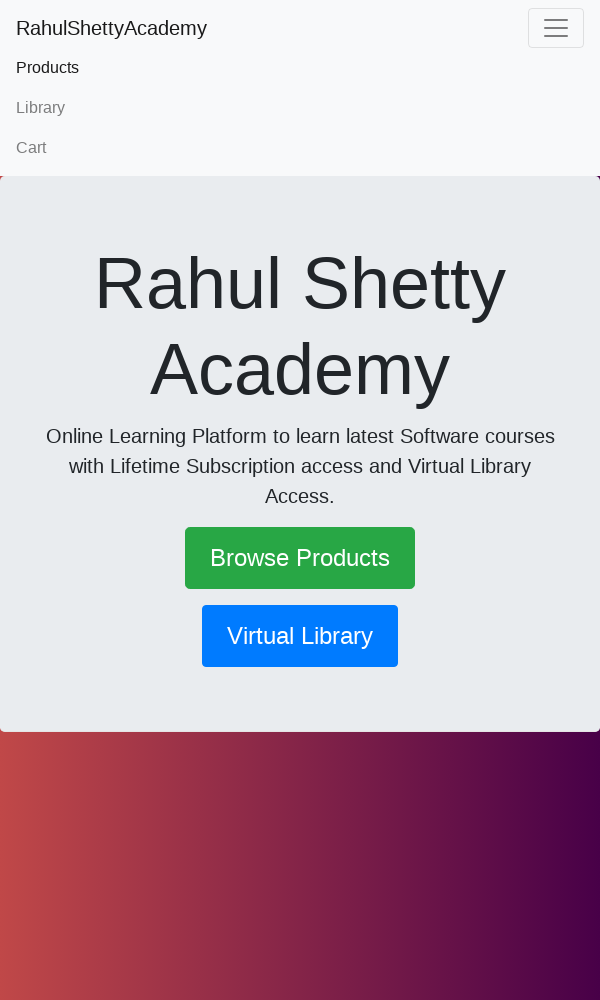

Clicked on Library link in mobile navigation at (300, 108) on text=Library
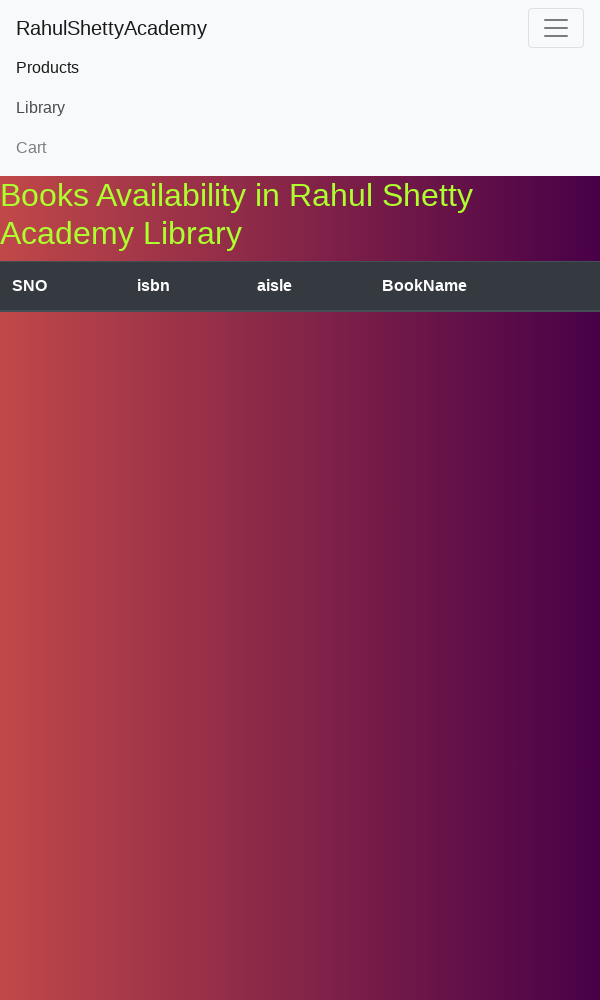

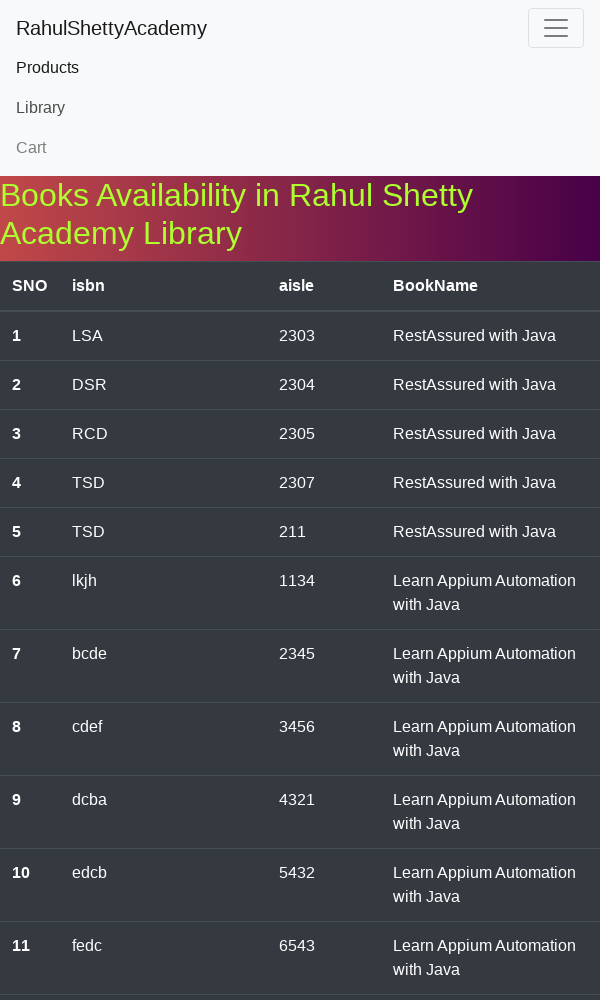